Tests form validation with a name exceeding 20 characters, verifying that an Error alert appears.

Starting URL: https://sauce-form.vercel.app/

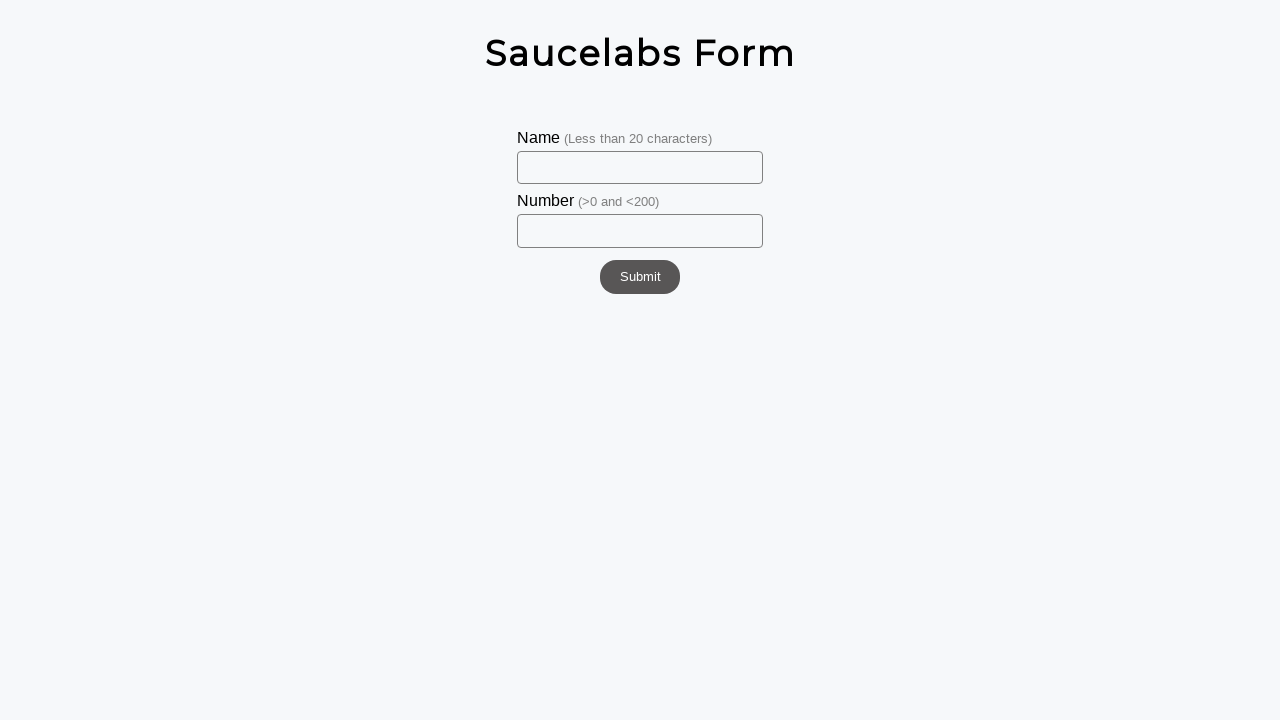

Filled name field with a name exceeding 20 characters on #name
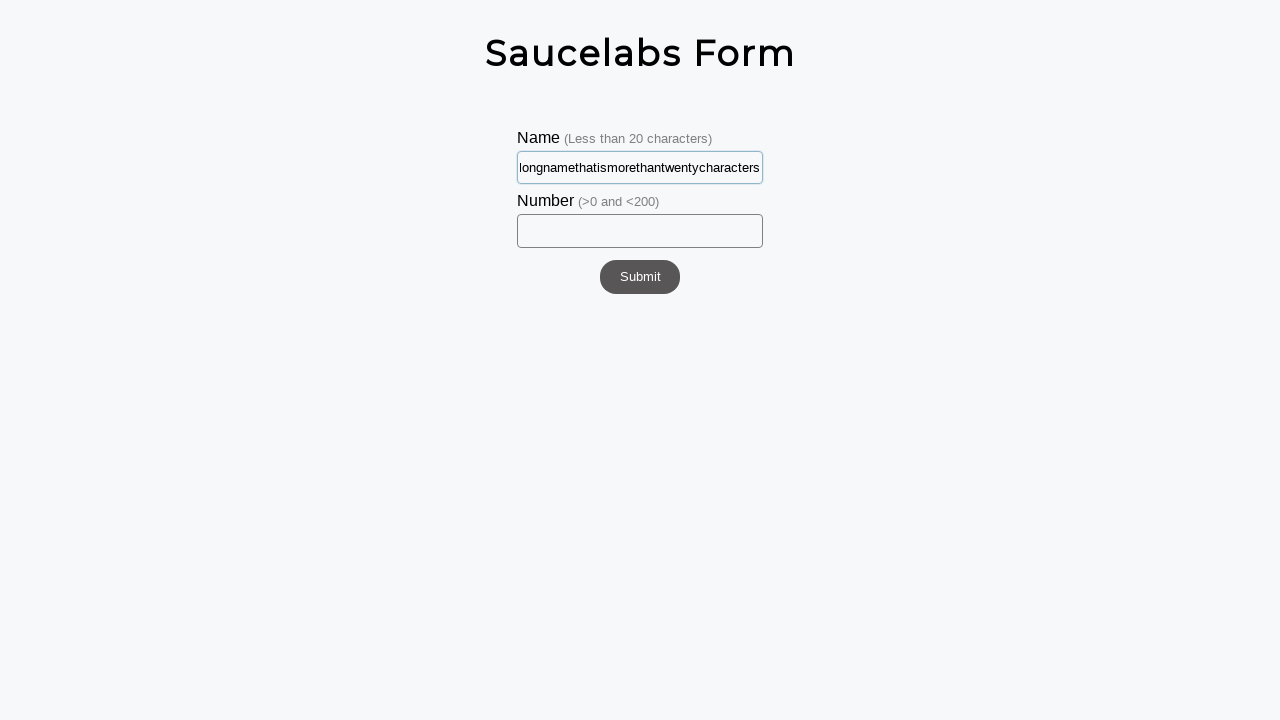

Filled number field with '11' on #number
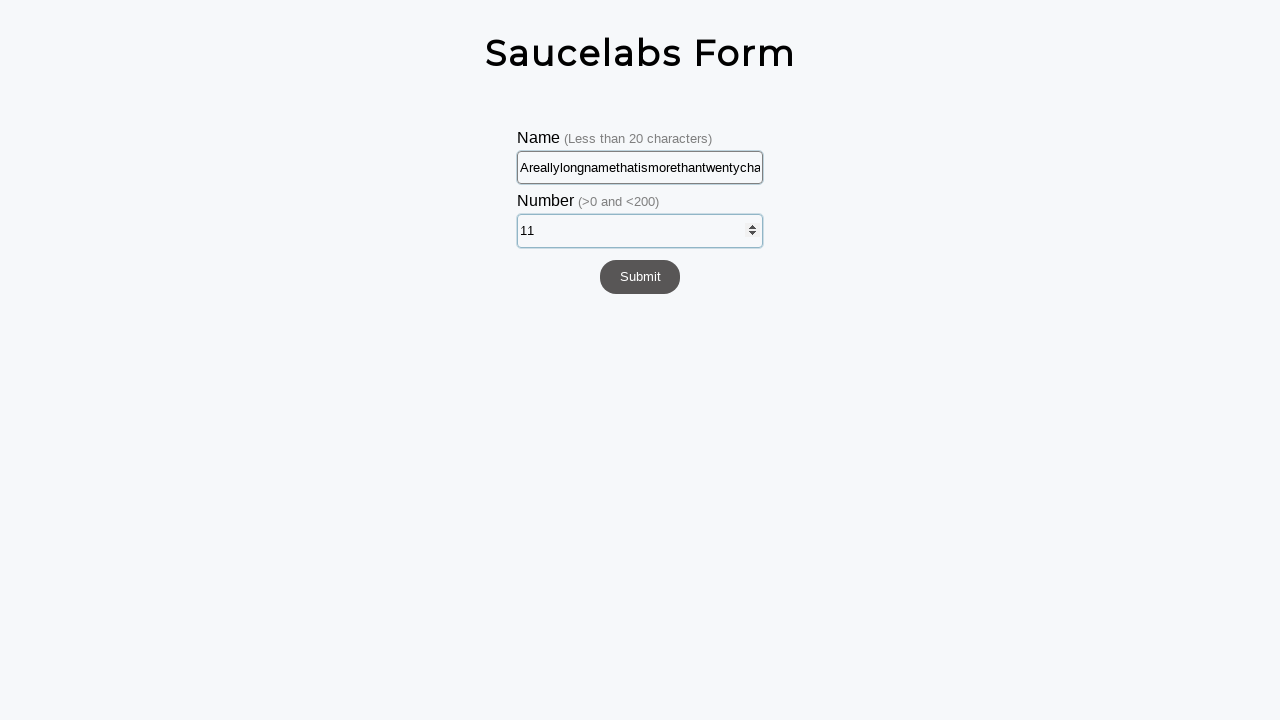

Clicked submit button to submit the form at (640, 277) on #submit
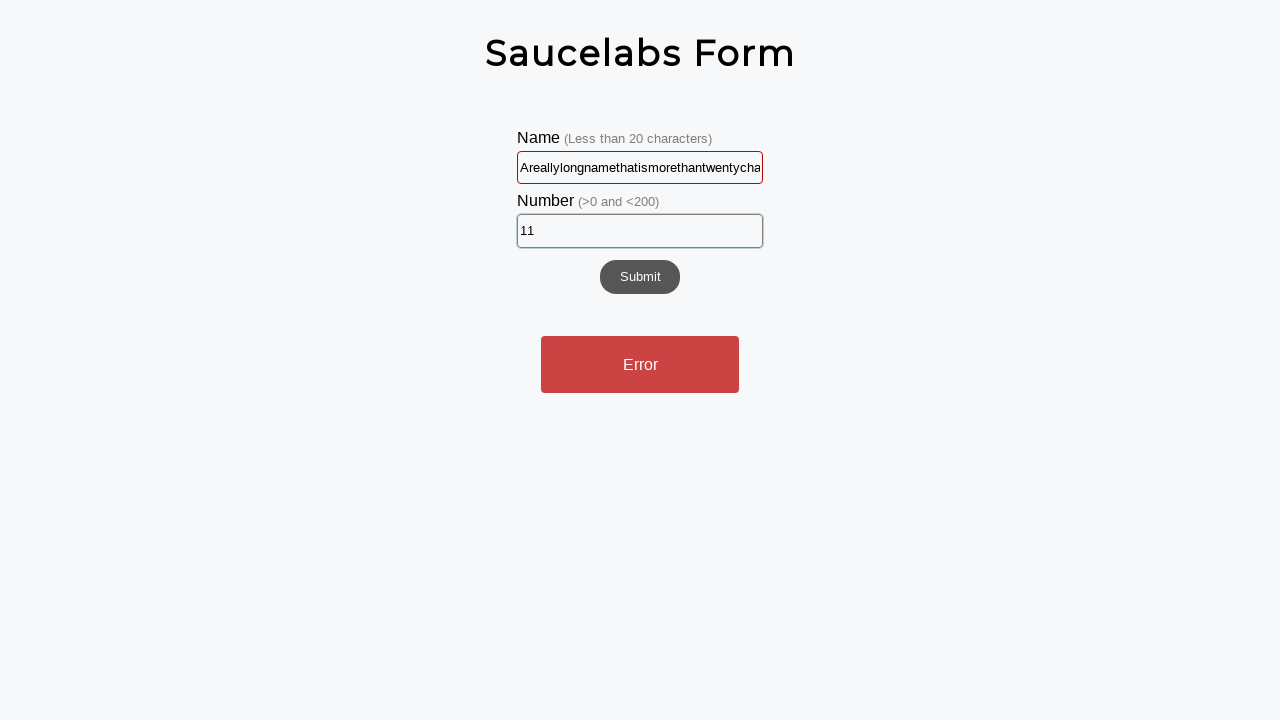

Error alert appeared after form submission with invalid name
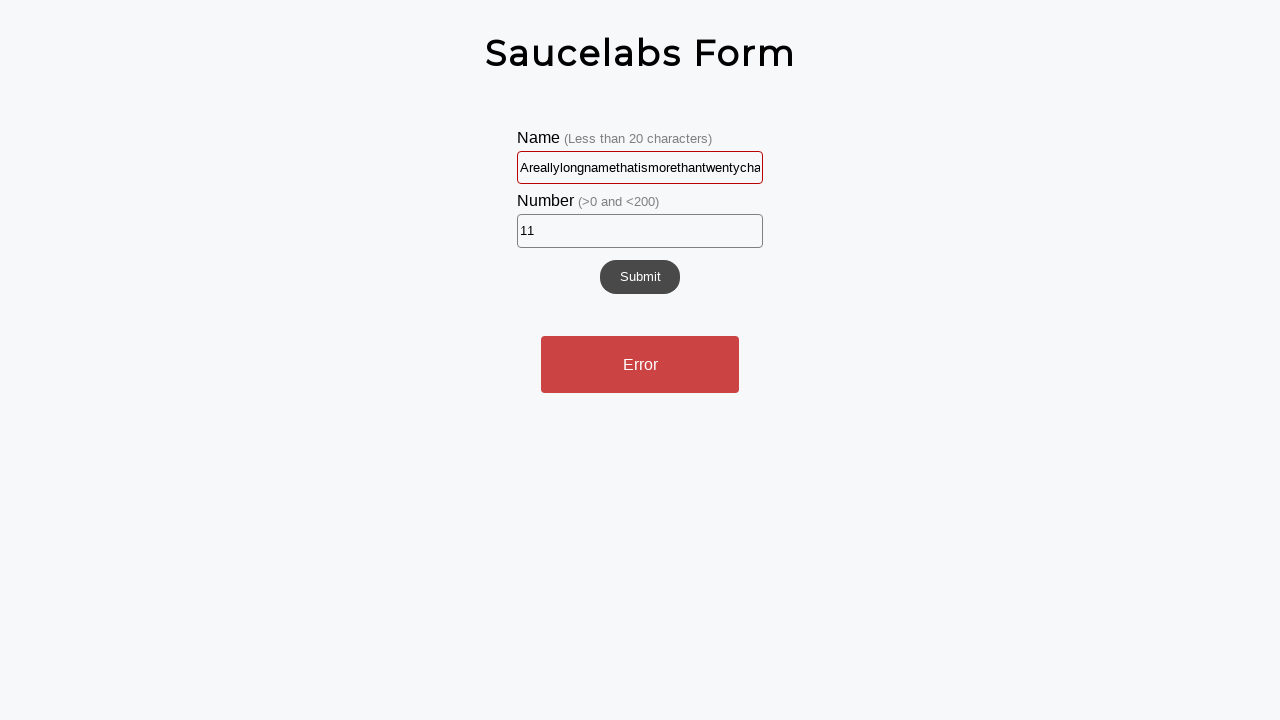

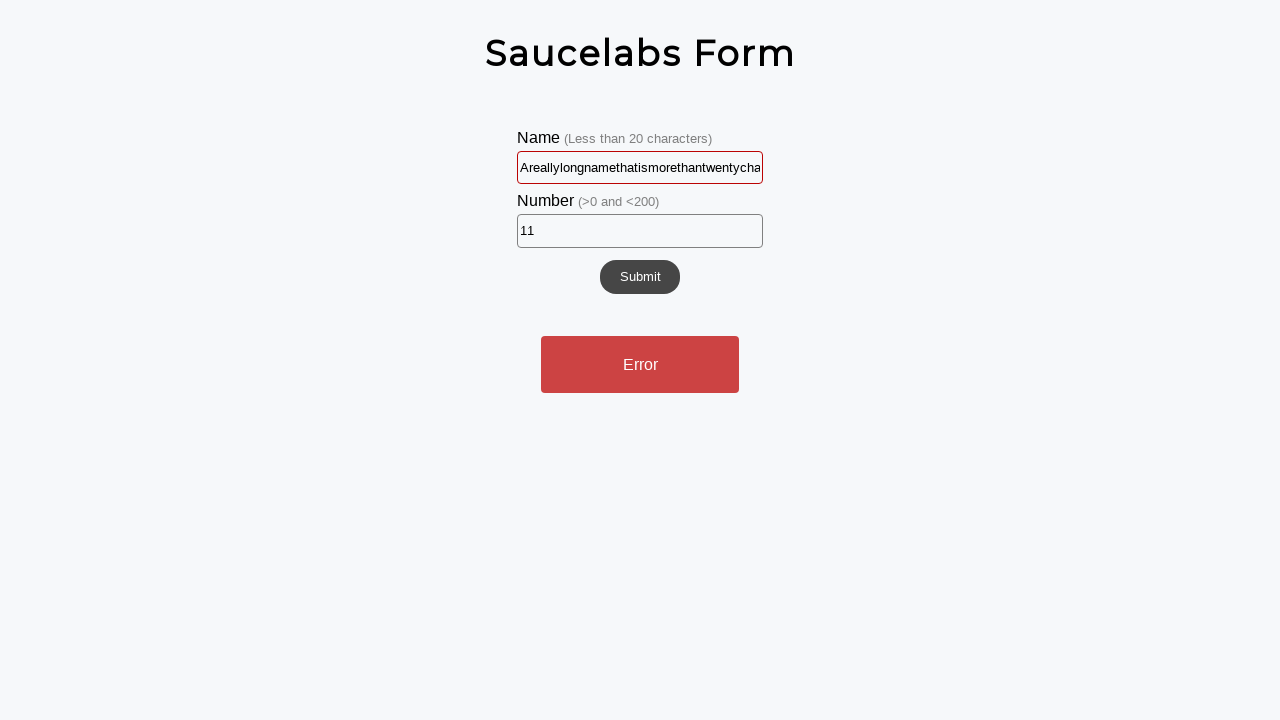